Tests hover functionality with offset by moving the mouse to a specific position relative to the first avatar element.

Starting URL: https://the-internet.herokuapp.com/hovers

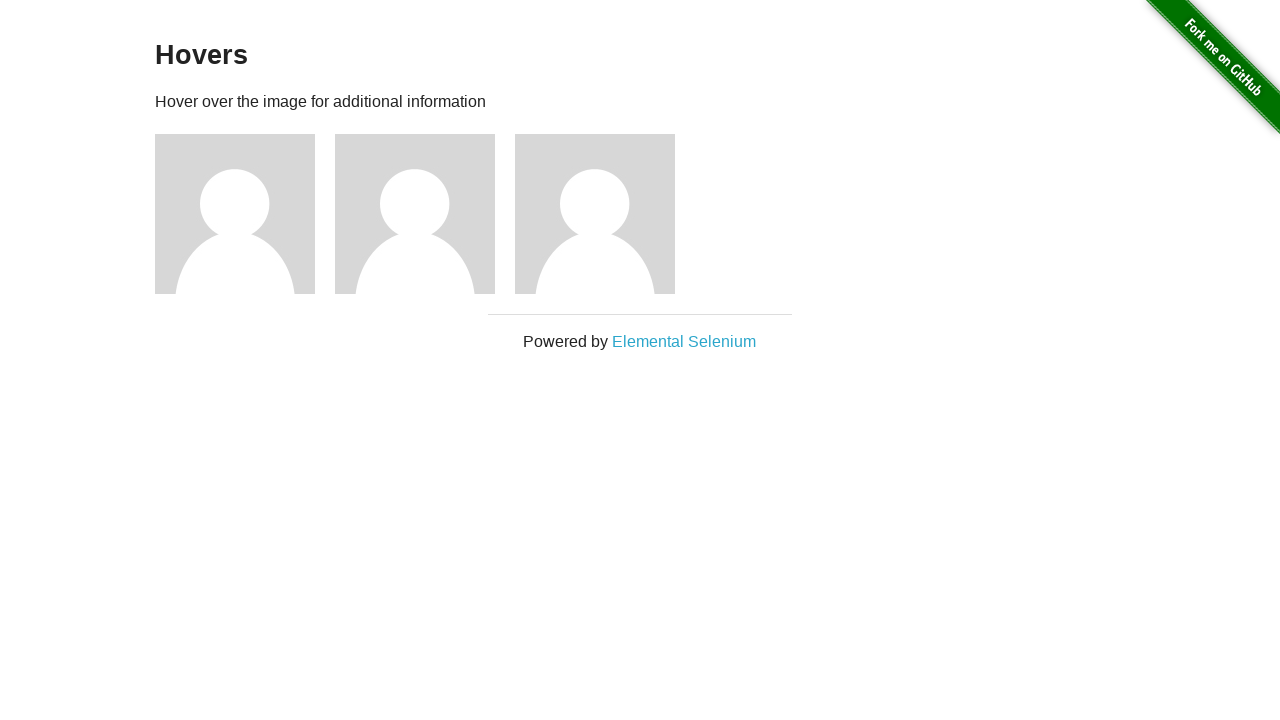

Located the first avatar element
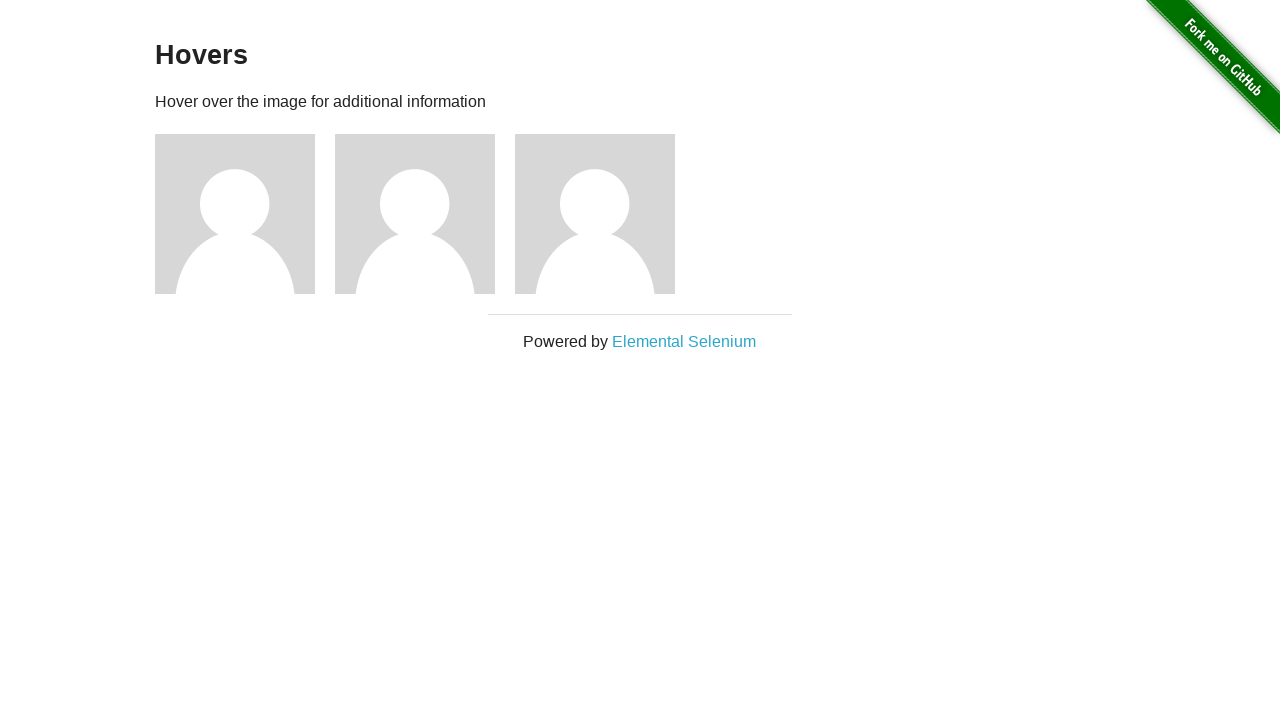

Retrieved bounding box coordinates of the avatar element
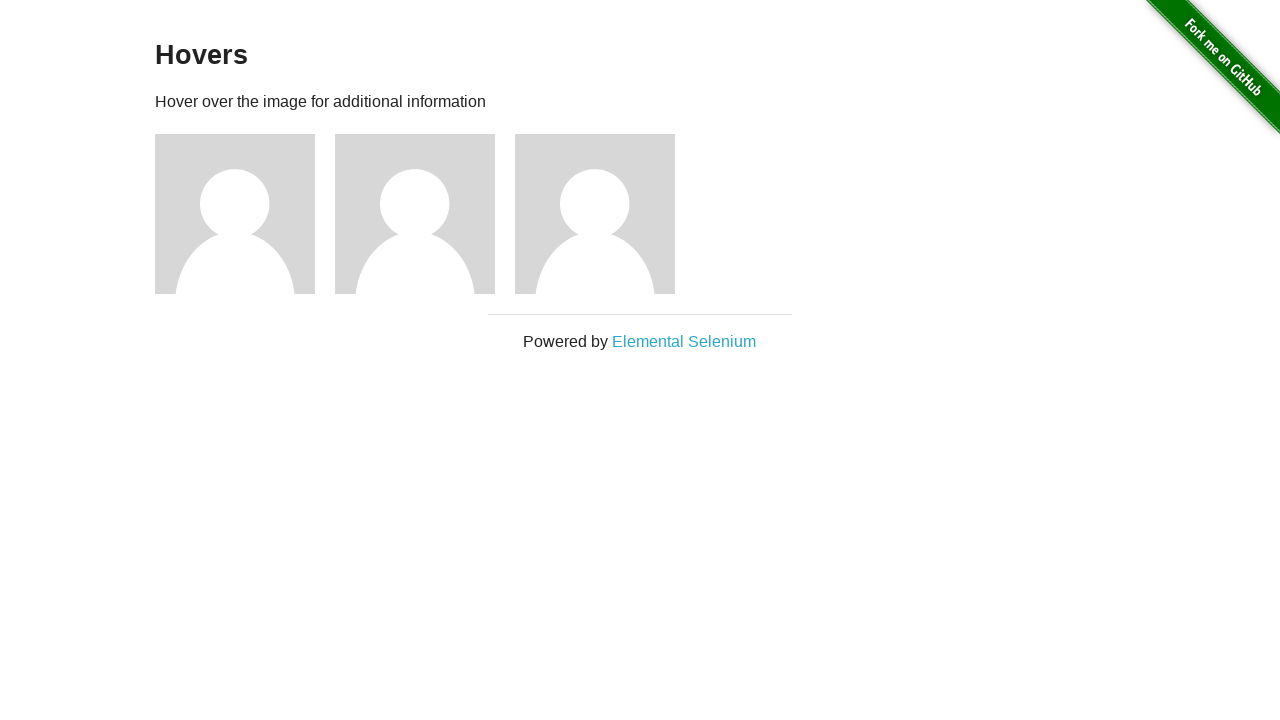

Moved mouse to avatar element with 20px right and 30px down offset from center at (265, 244)
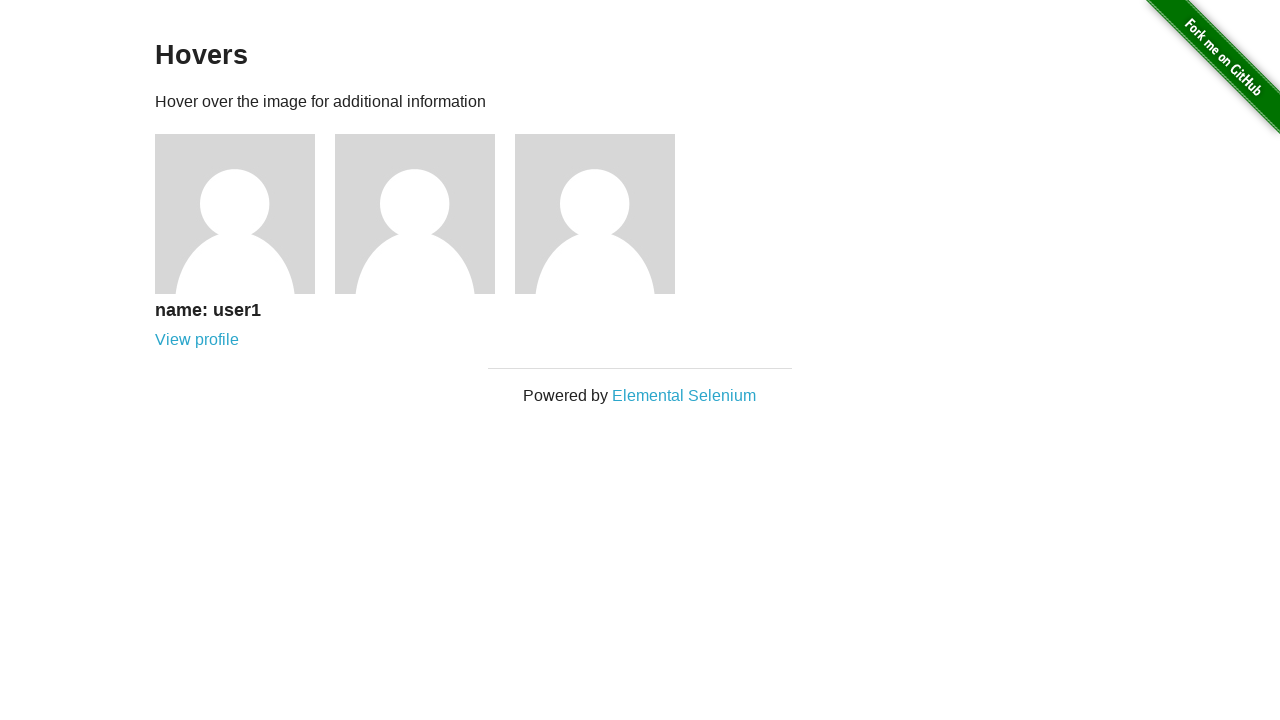

Waited for figcaption heading to appear on hover
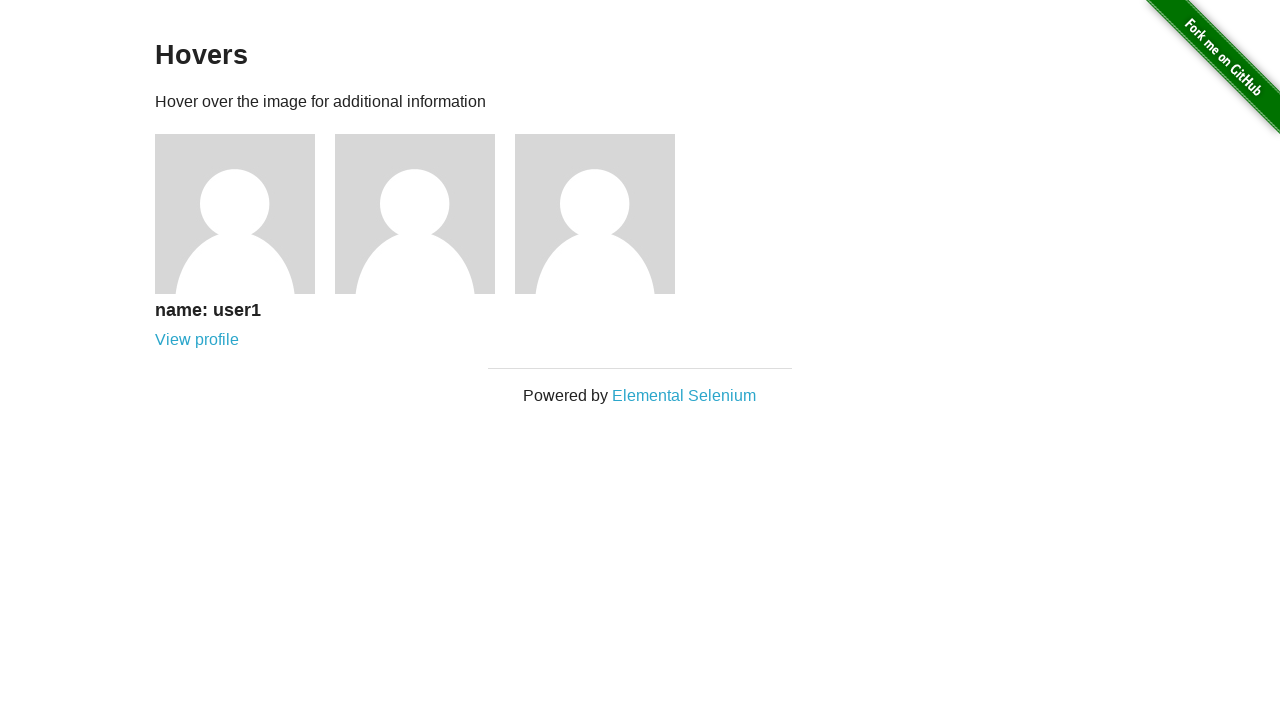

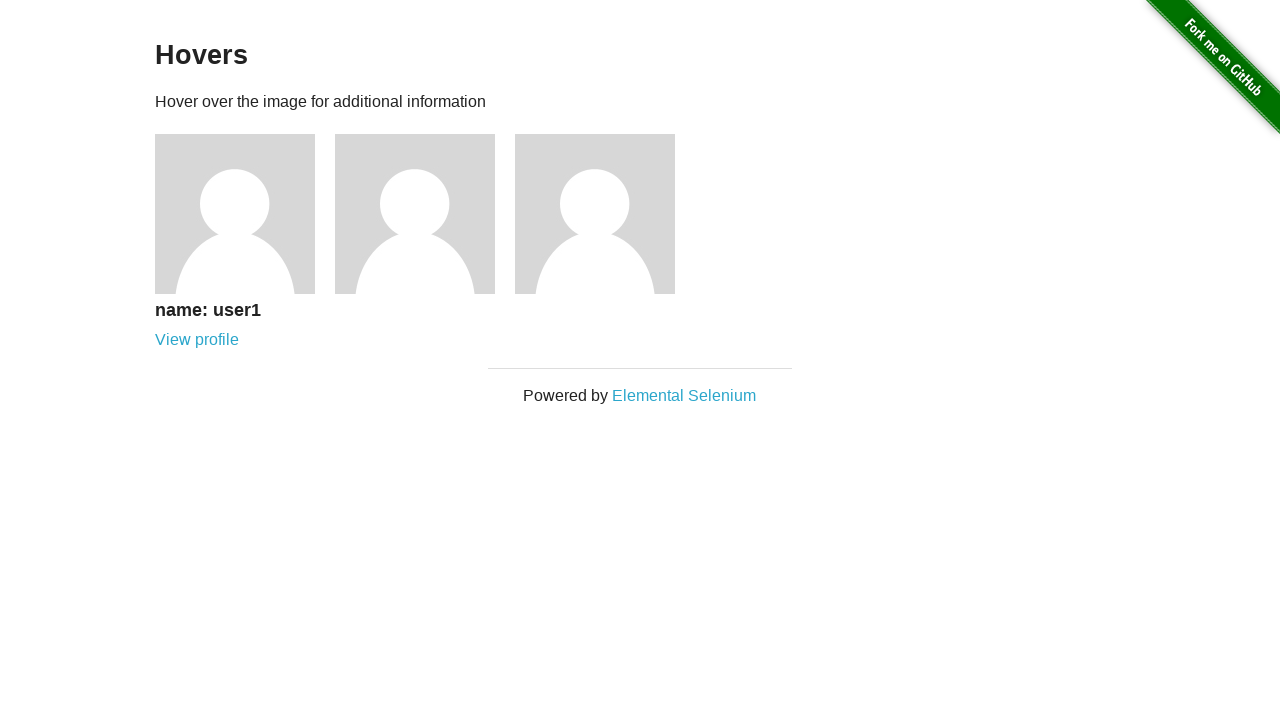